Navigates to the Community support page and verifies the main header contains "Need Help?"

Starting URL: https://webdriver.io/

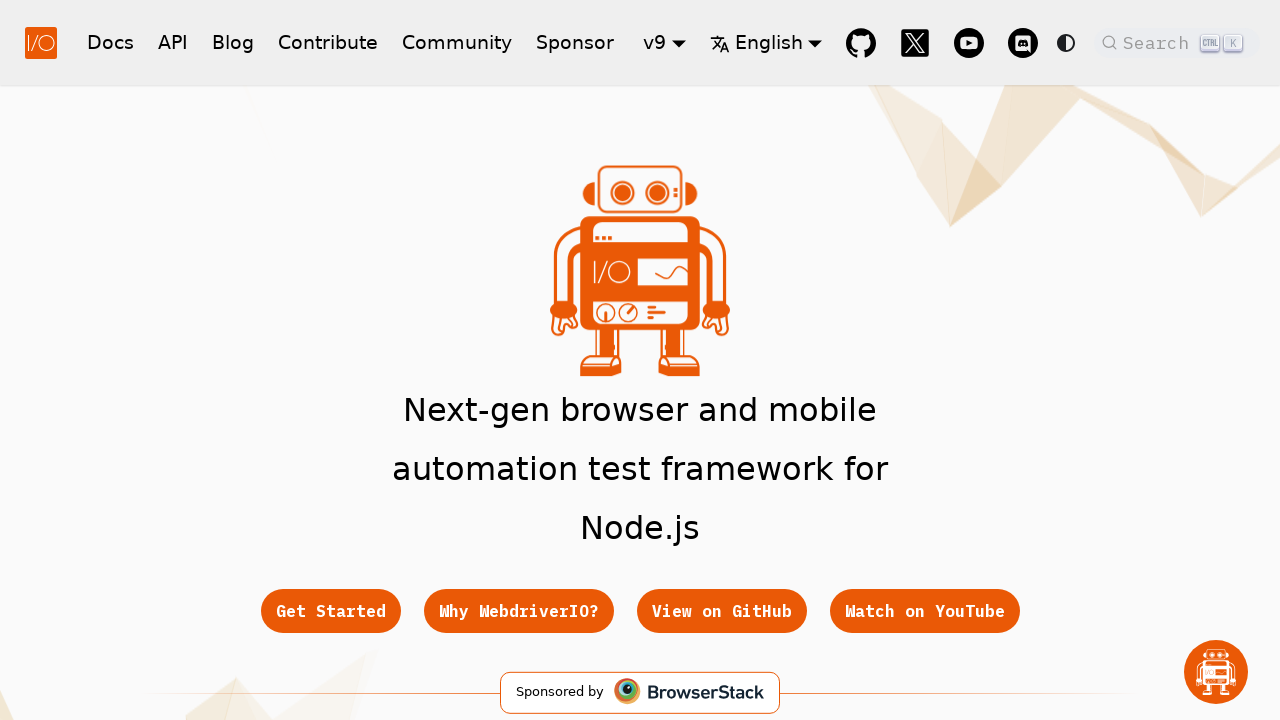

Clicked on Community support link in navbar at (457, 42) on a[href='/community/support']
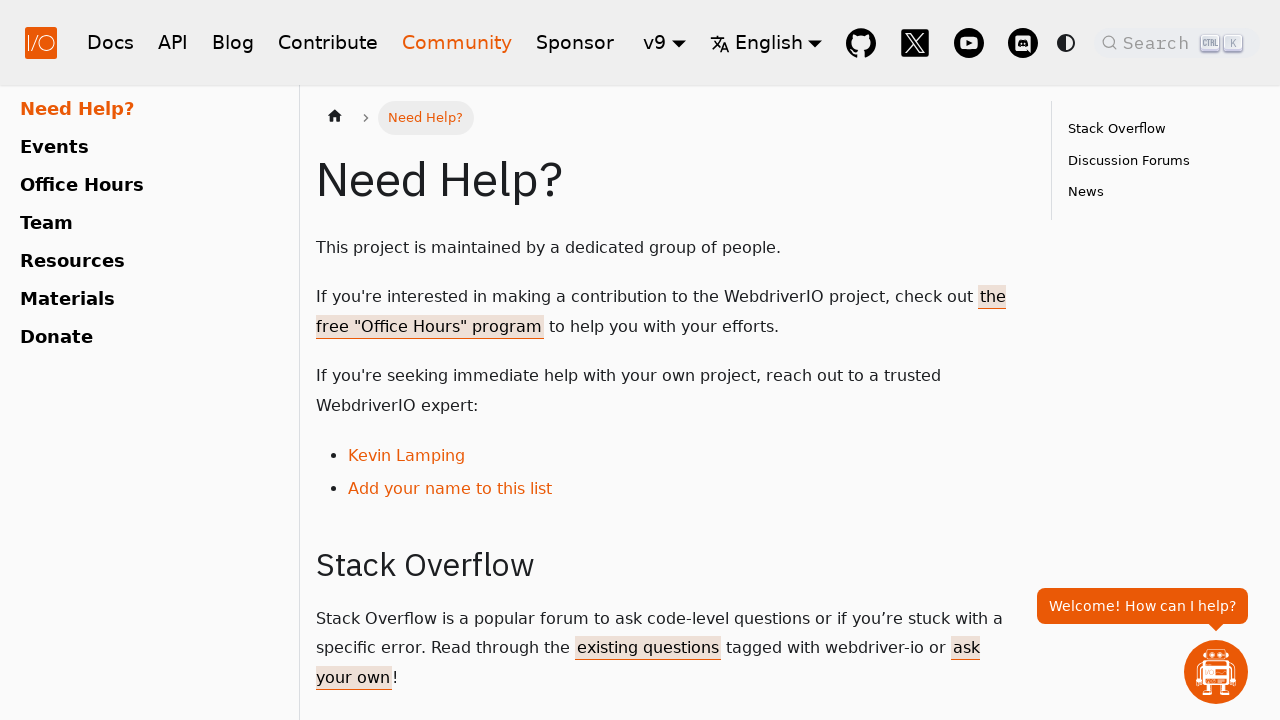

Waited for h1 header element to load on Community page
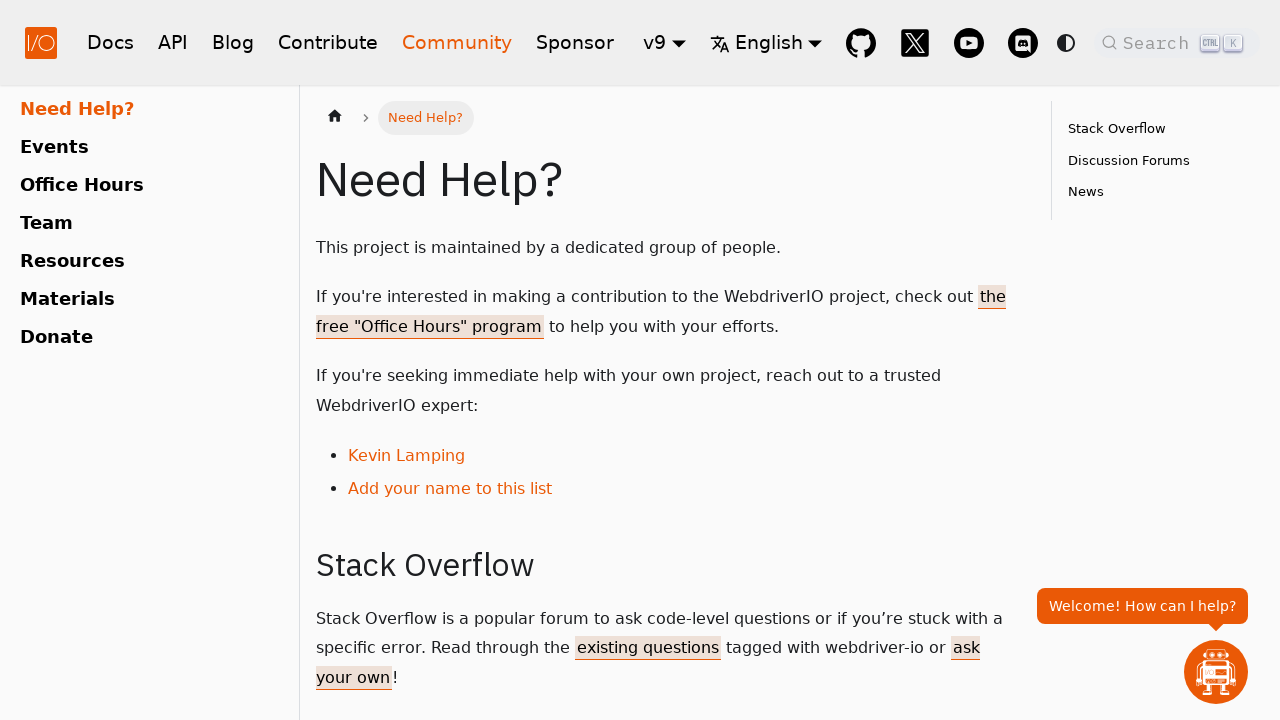

Located first h1 header element
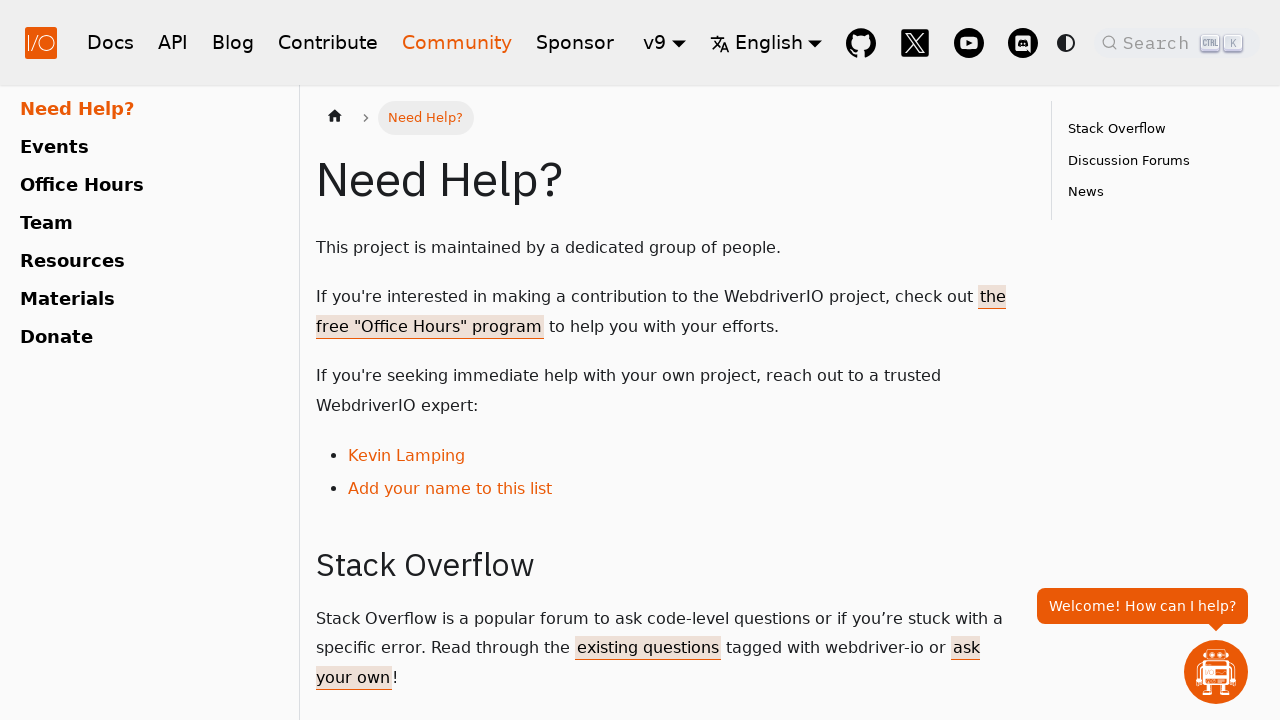

Verified header contains 'Need Help?' text
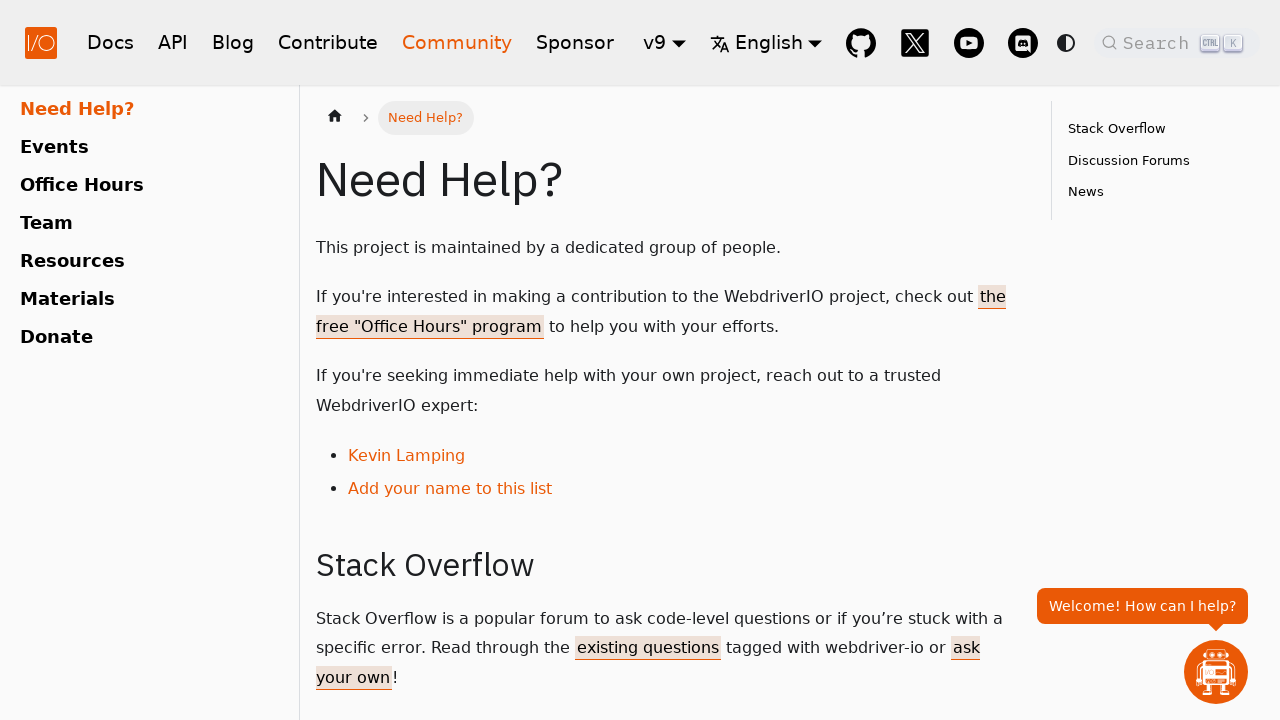

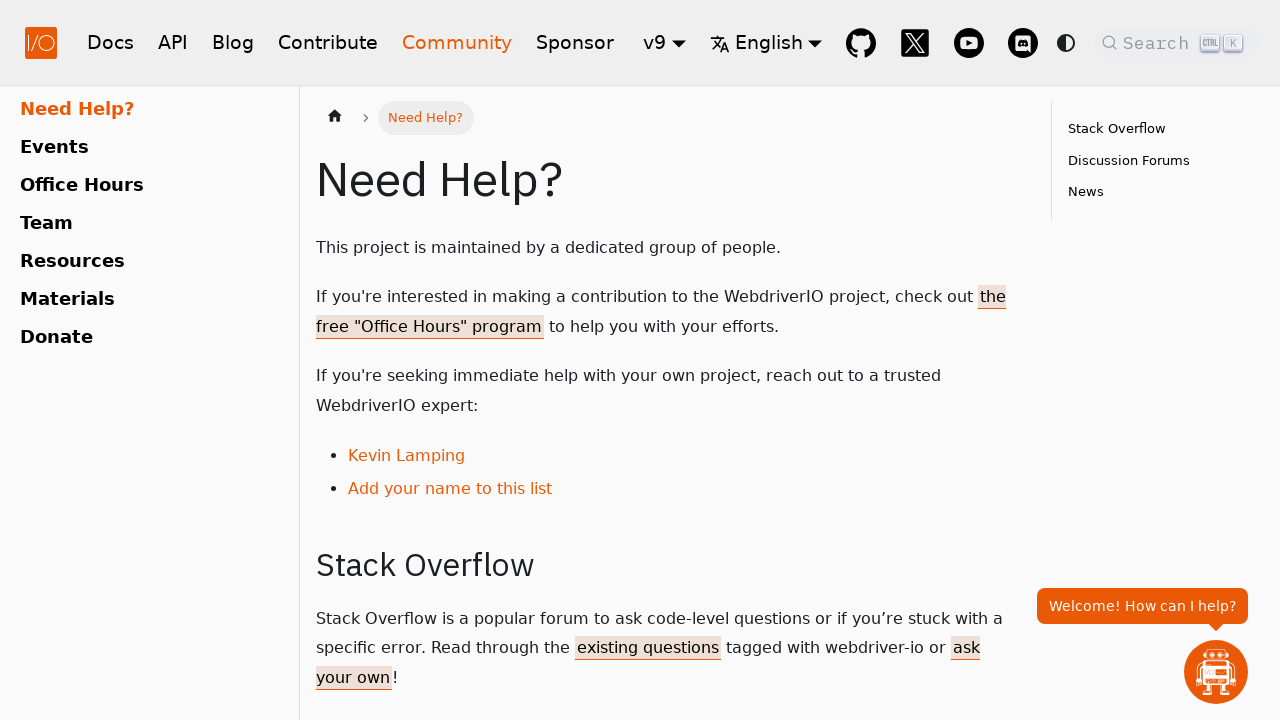